Fills out and submits an Angular practice form with name, email, password, and checkbox/radio selections, then verifies the success message

Starting URL: https://rahulshettyacademy.com/angularpractice/

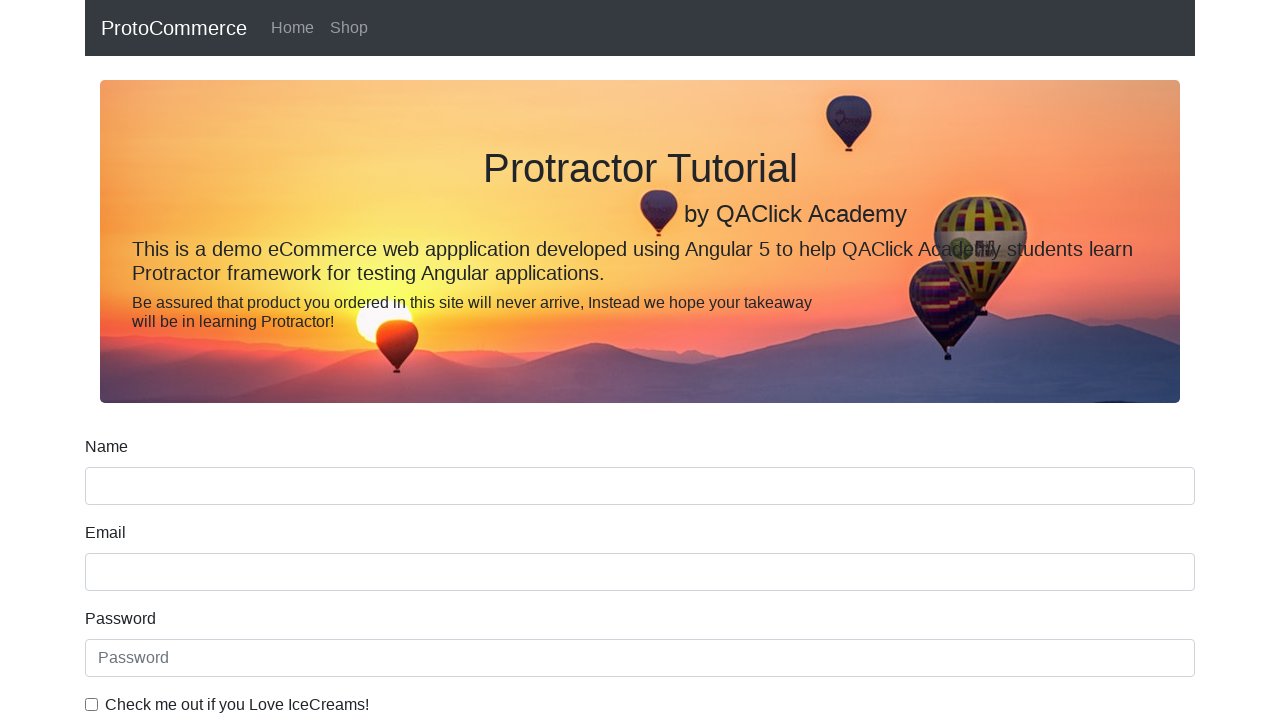

Navigated to Angular practice form page
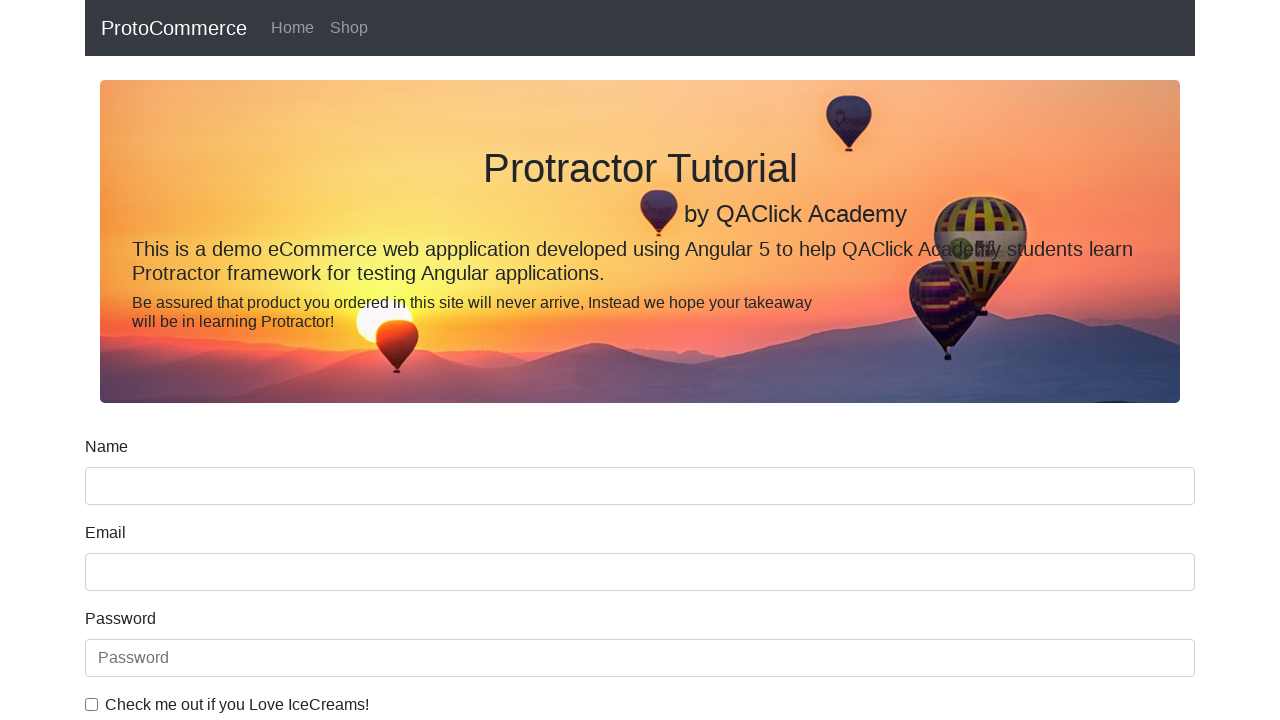

Filled in name field with 'John Smith' on input[name='name']
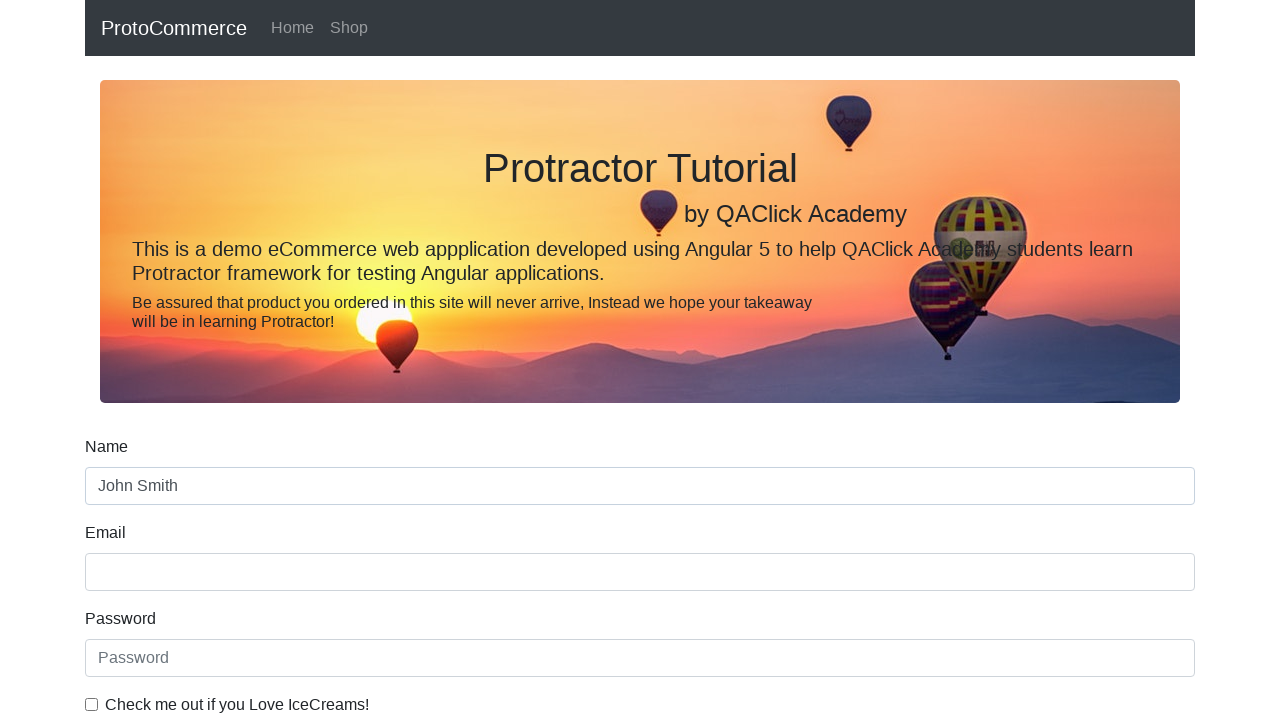

Filled in email field with 'john.smith@example.com' on input[name='email']
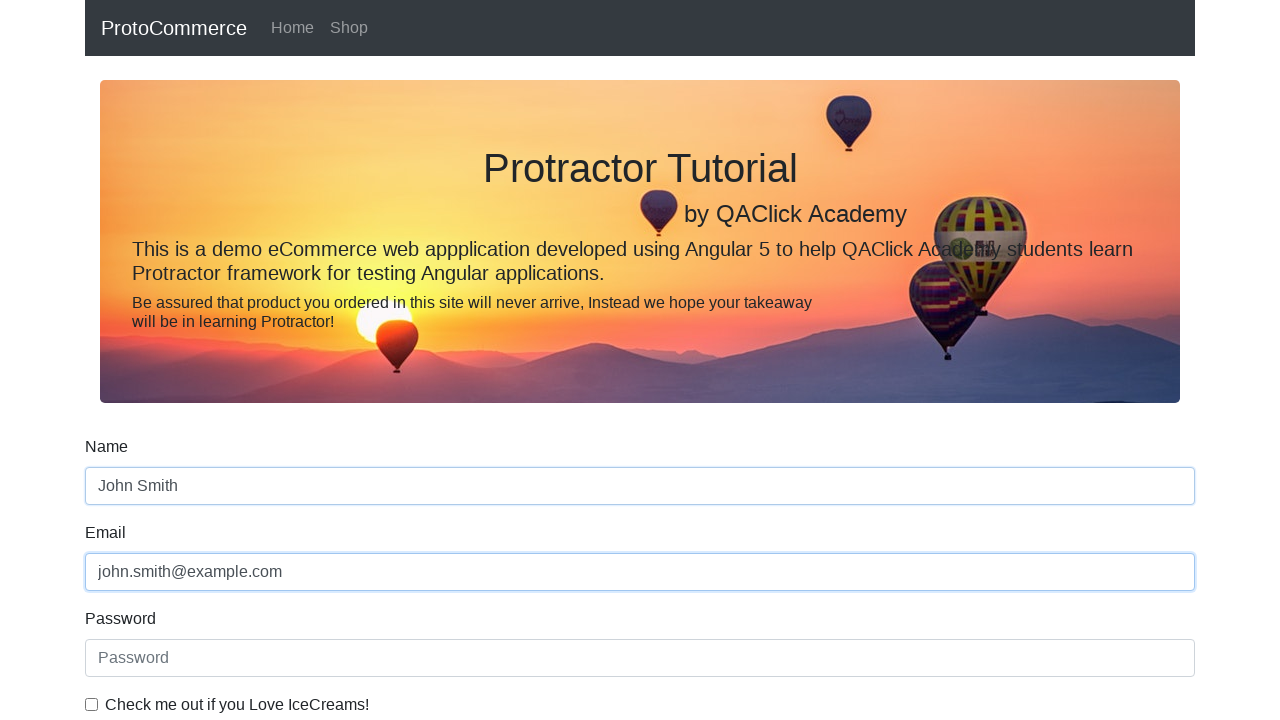

Filled in password field with 'SecurePass123!' on #exampleInputPassword1
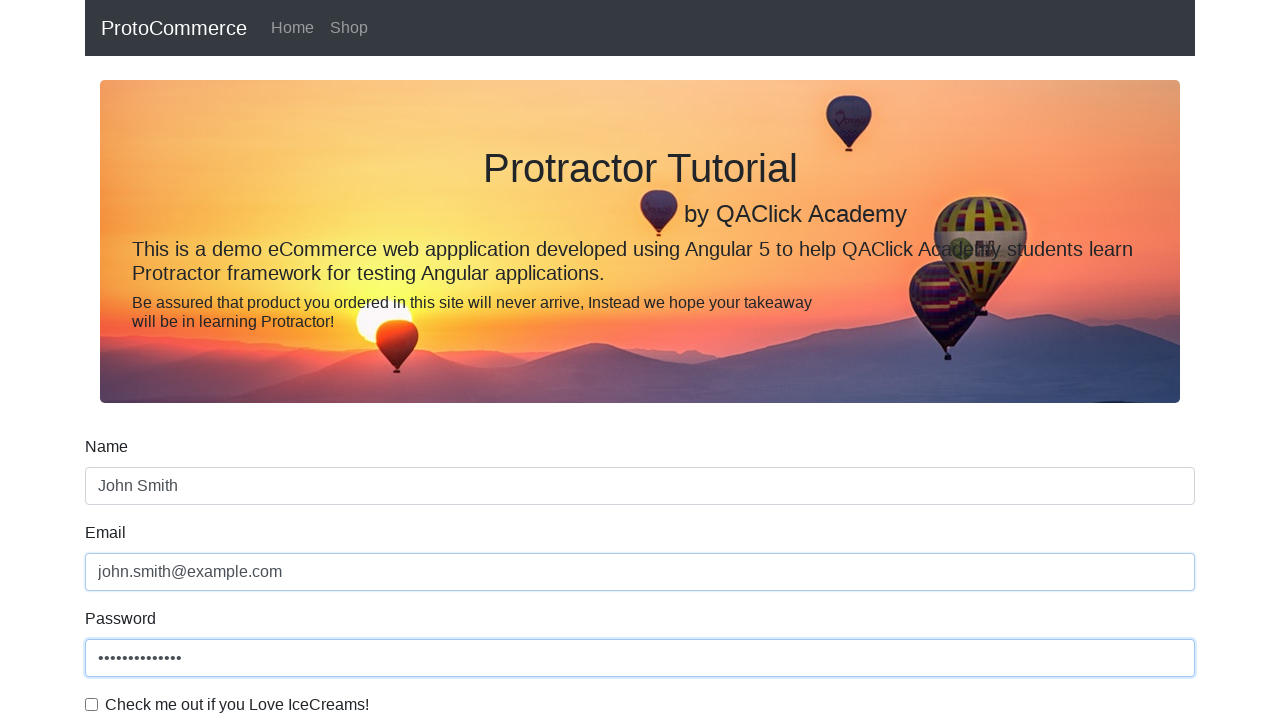

Checked the checkbox at (92, 704) on #exampleCheck1
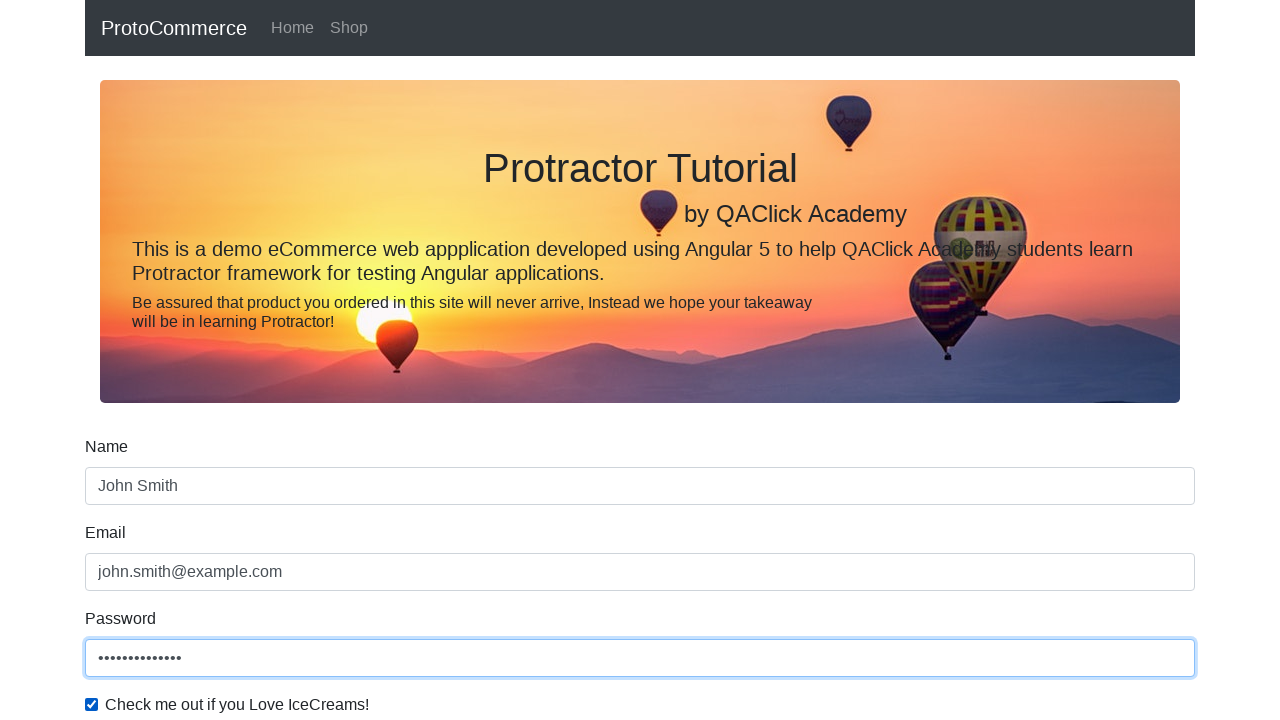

Selected radio button option at (238, 360) on #inlineRadio1
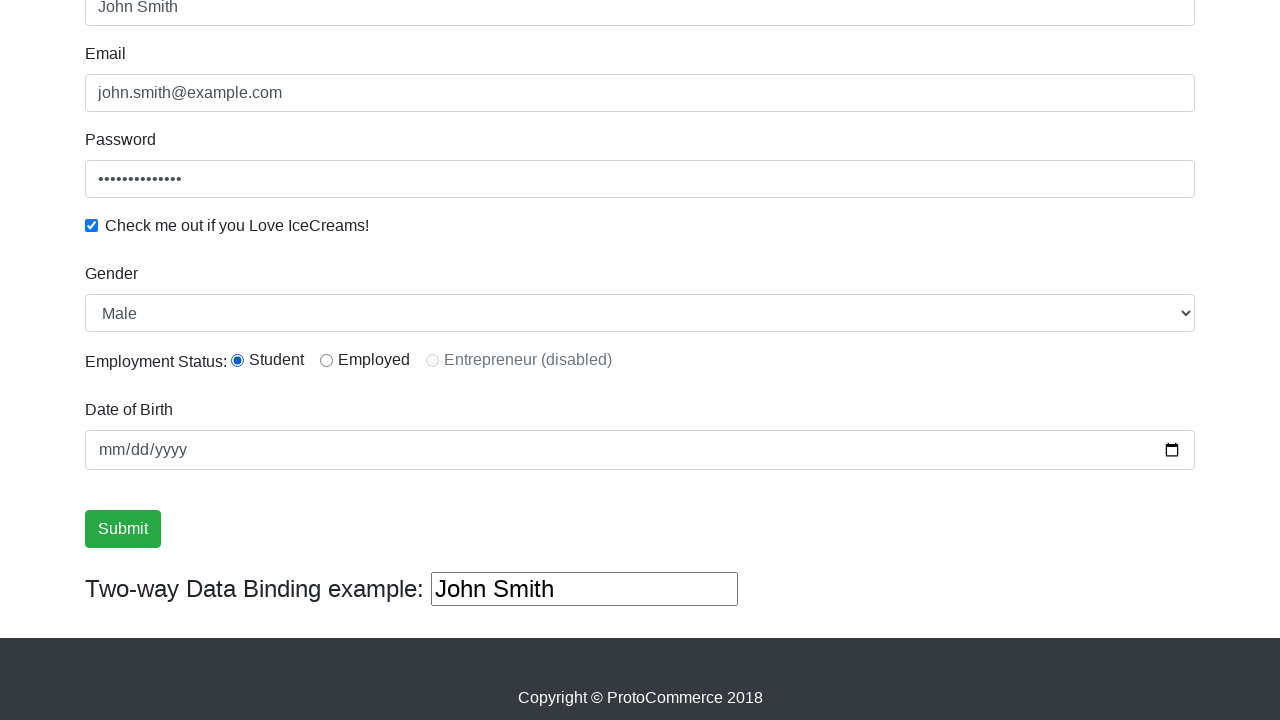

Clicked Submit button to submit the form at (123, 529) on xpath=//input[@value='Submit']
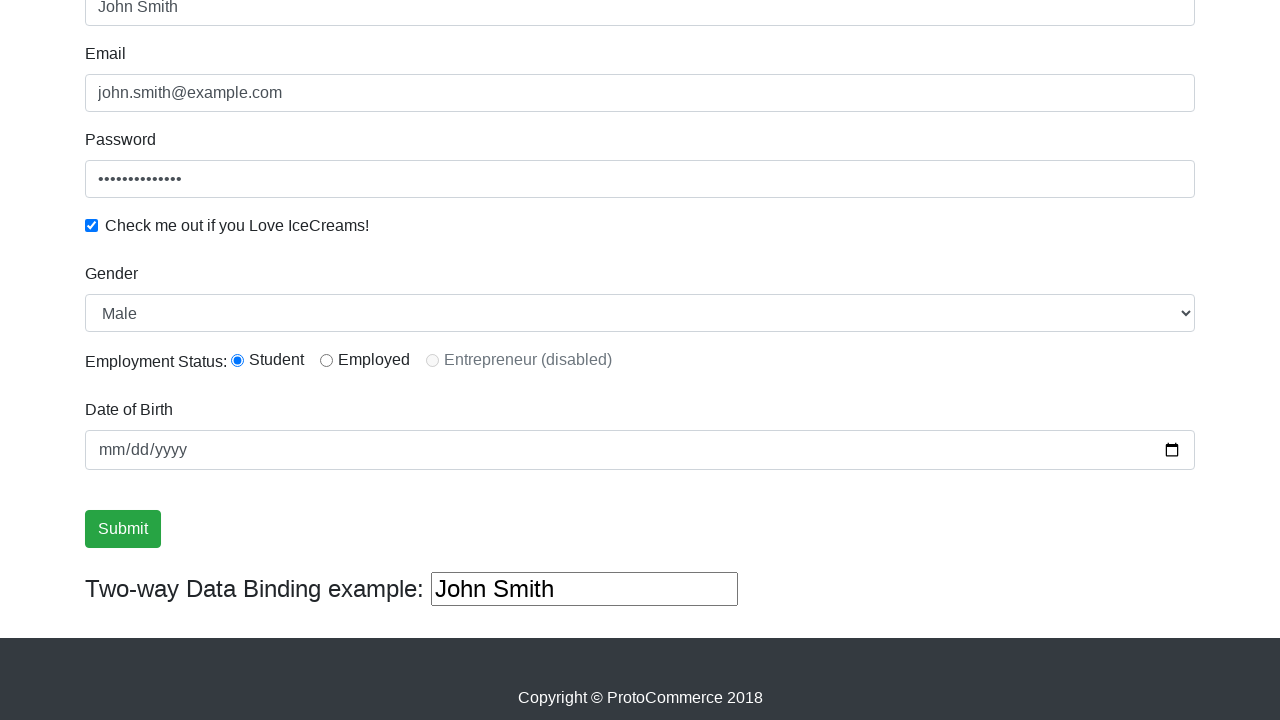

Success message appeared, form submission verified
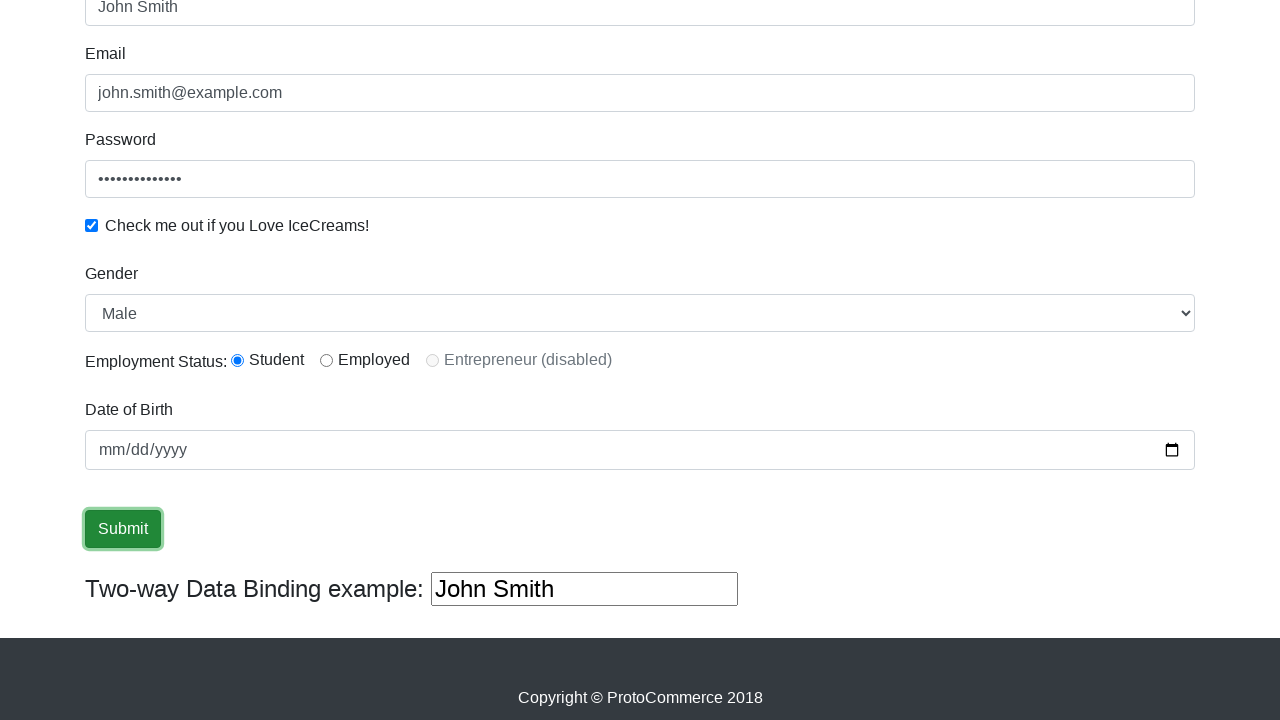

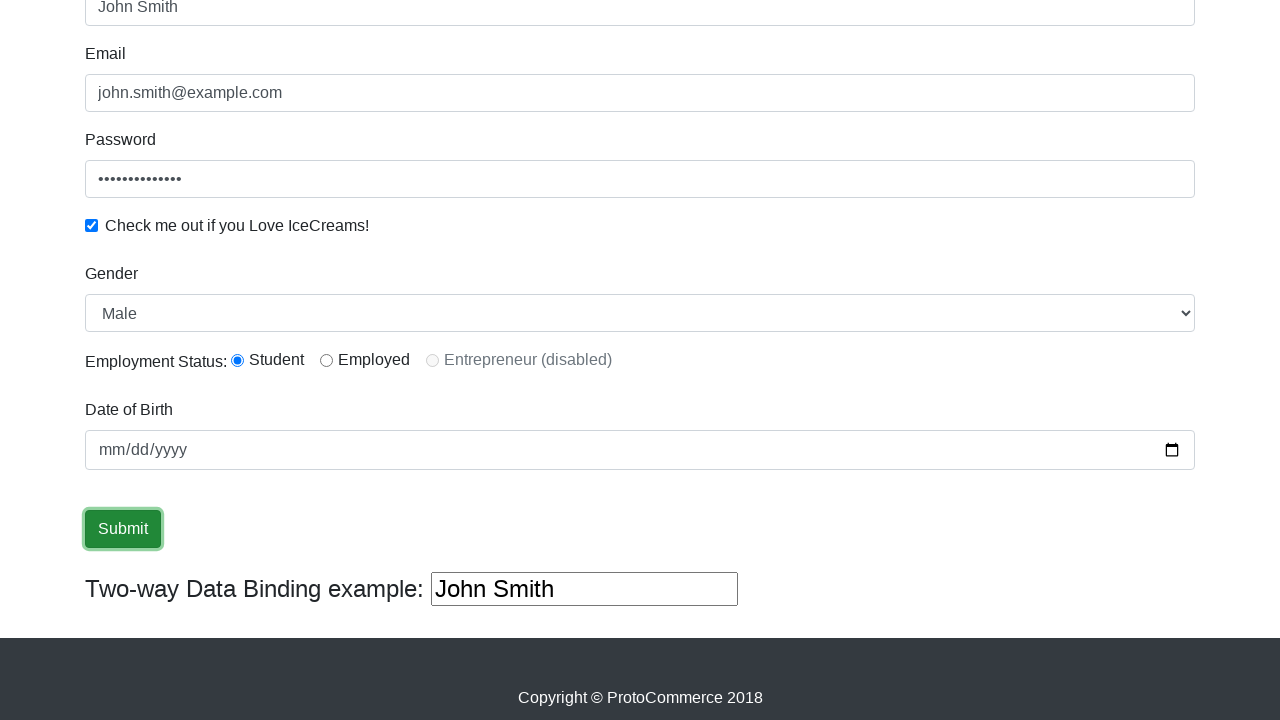